Tests dismissing a JavaScript confirm dialog and verifies the cancel result

Starting URL: https://automationfc.github.io/basic-form/index.html

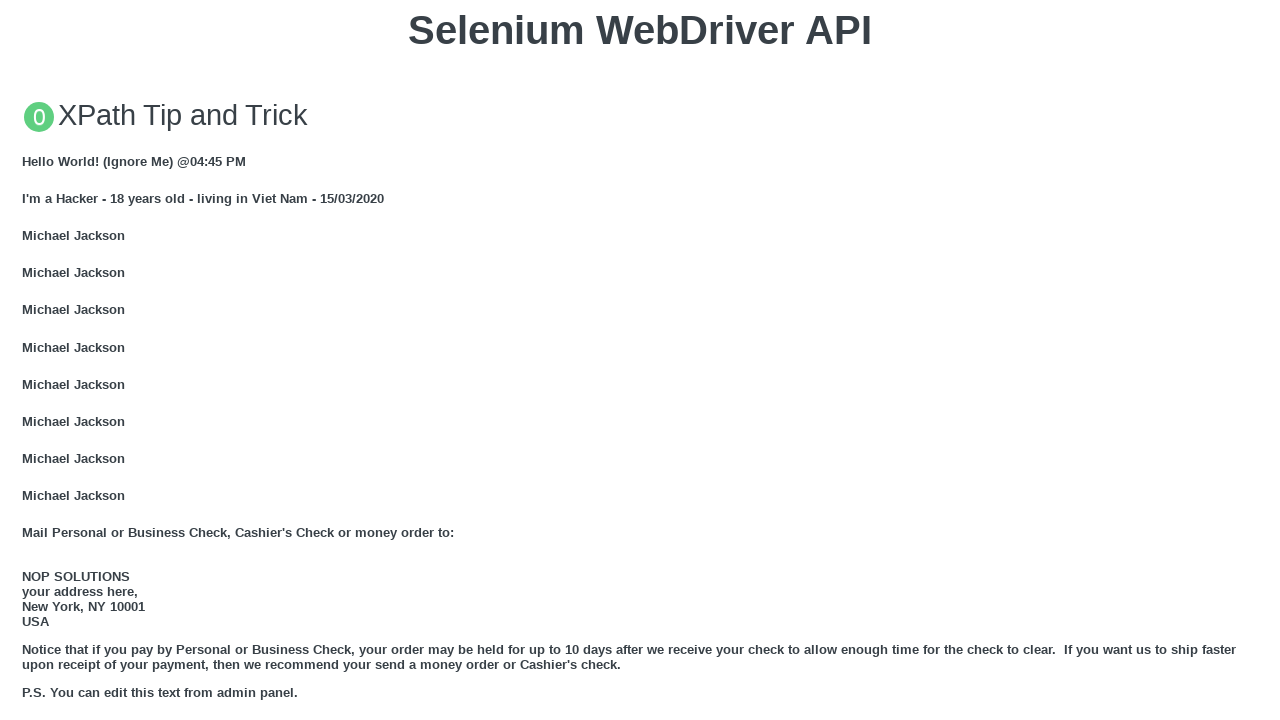

Clicked button to trigger JavaScript confirm dialog at (640, 360) on xpath=//button[text()='Click for JS Confirm']
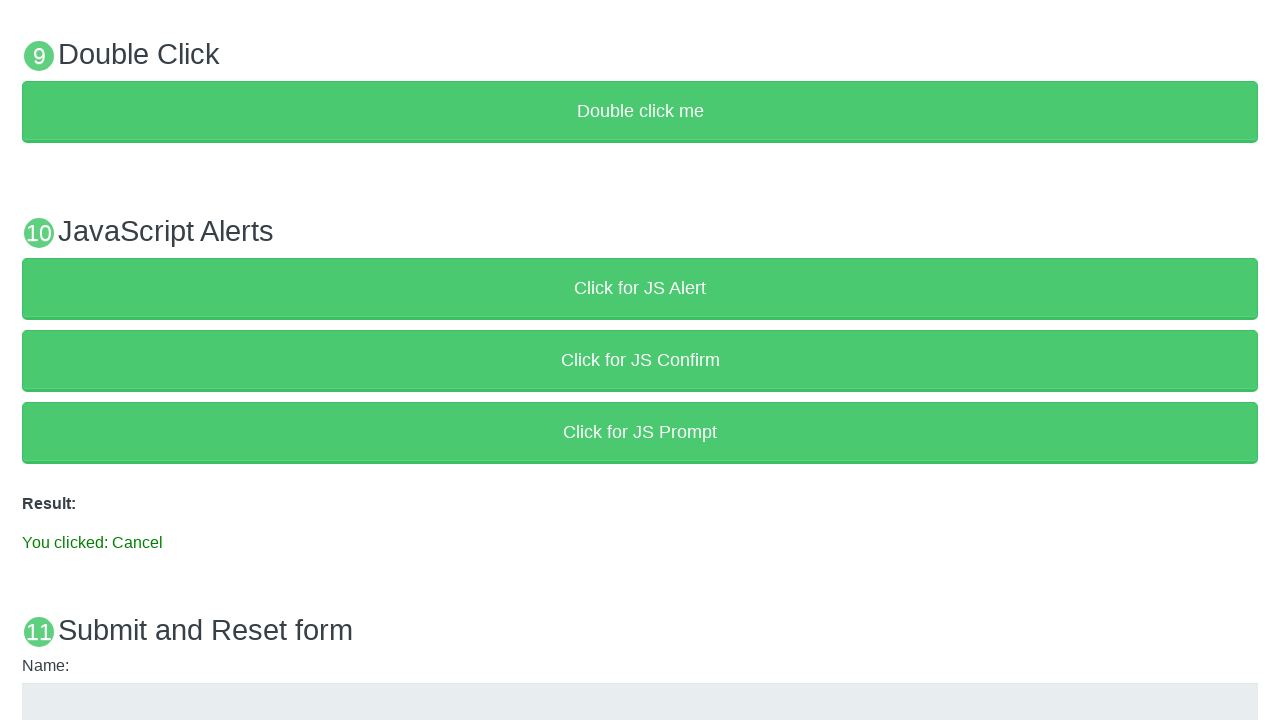

Set up dialog handler to dismiss the confirm dialog
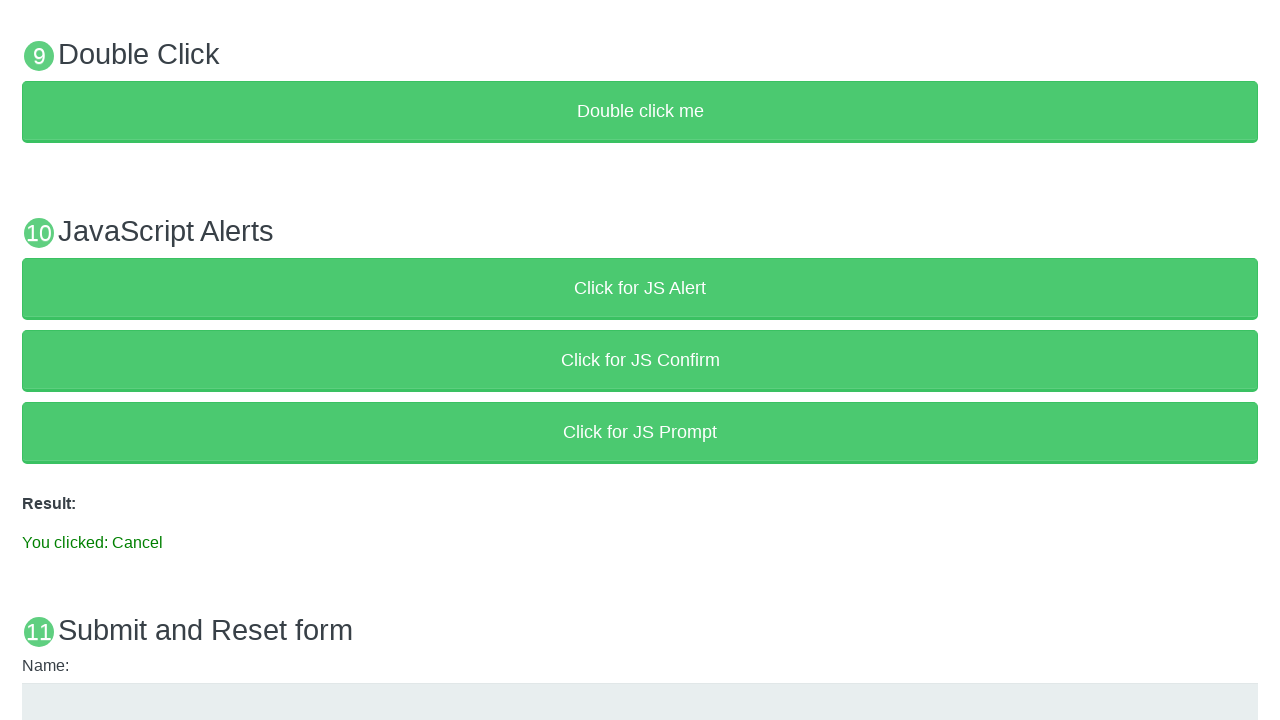

Waited for result element to appear
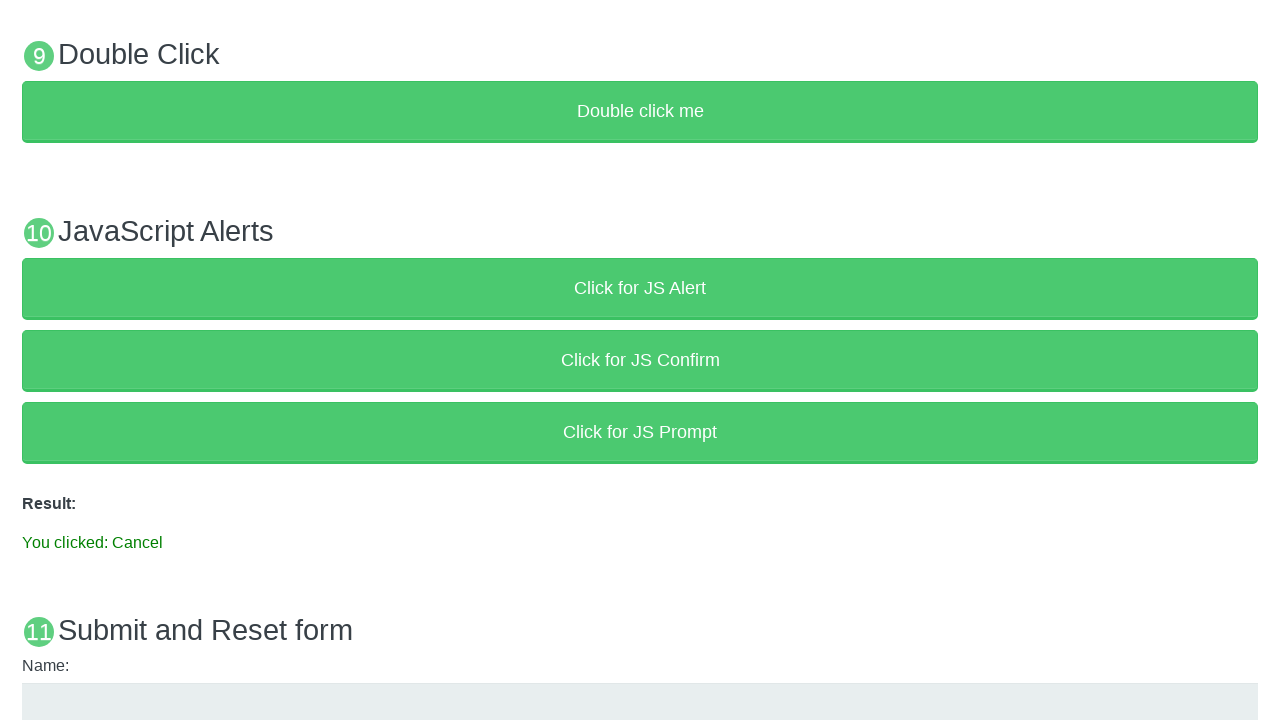

Verified result text shows 'You clicked: Cancel'
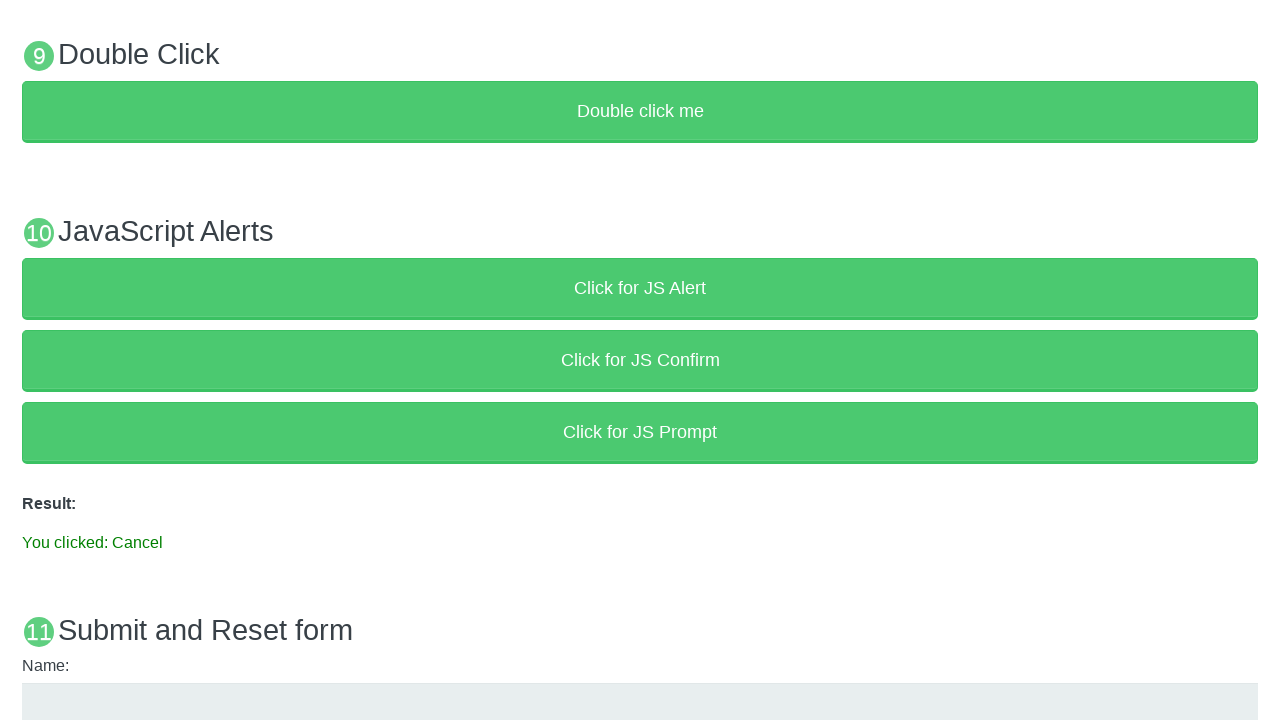

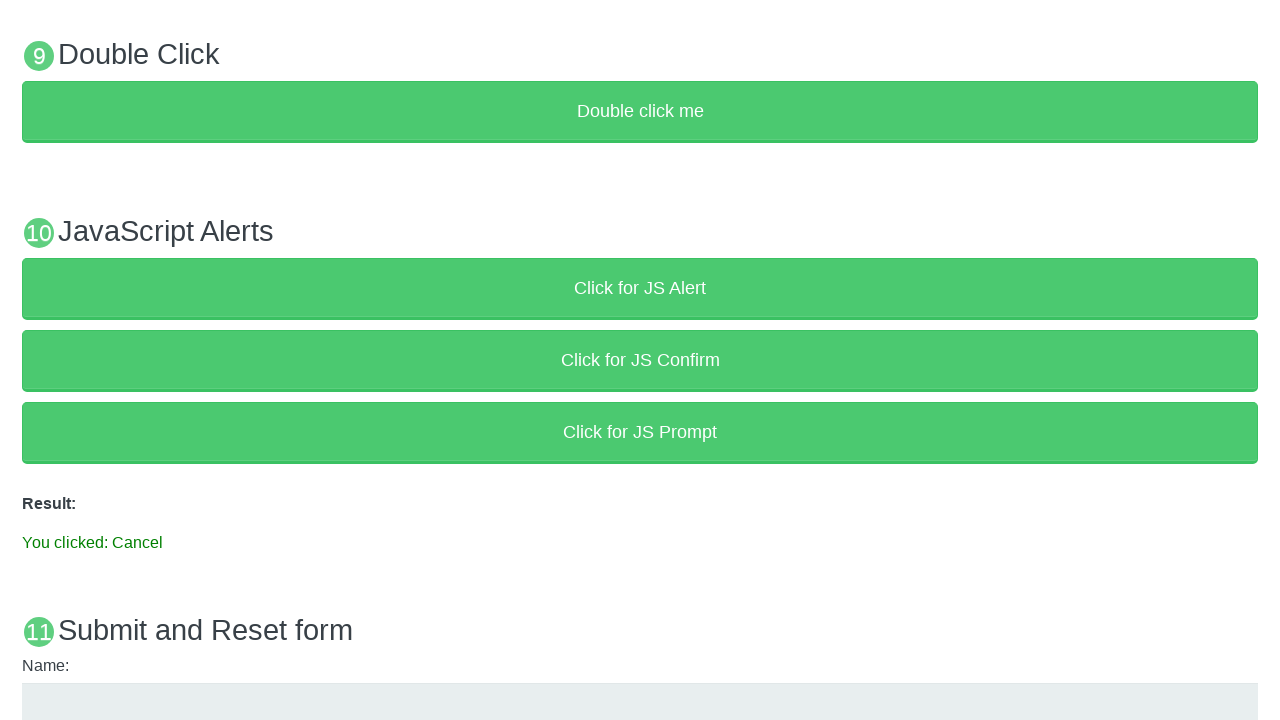